Tests the search functionality on testotomasyonu.com by searching for "phone" and verifying that products are found in the search results.

Starting URL: https://www.testotomasyonu.com

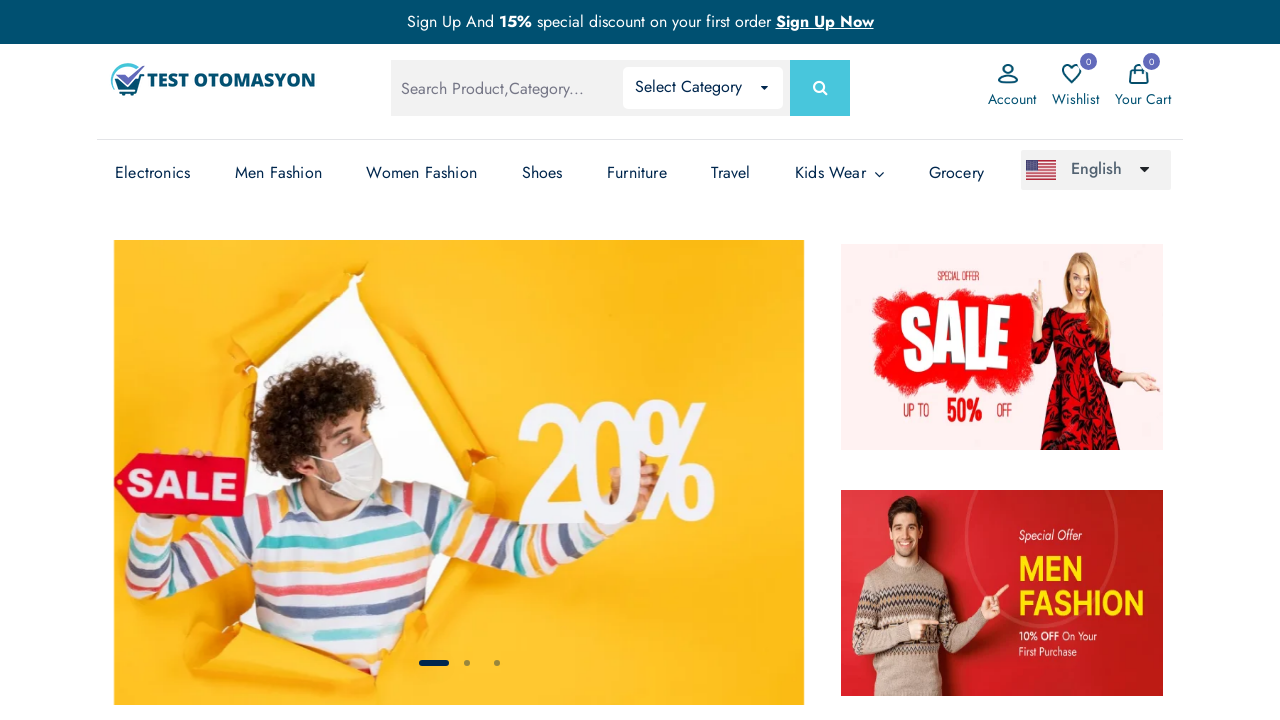

Filled search box with 'phone' on #global-search
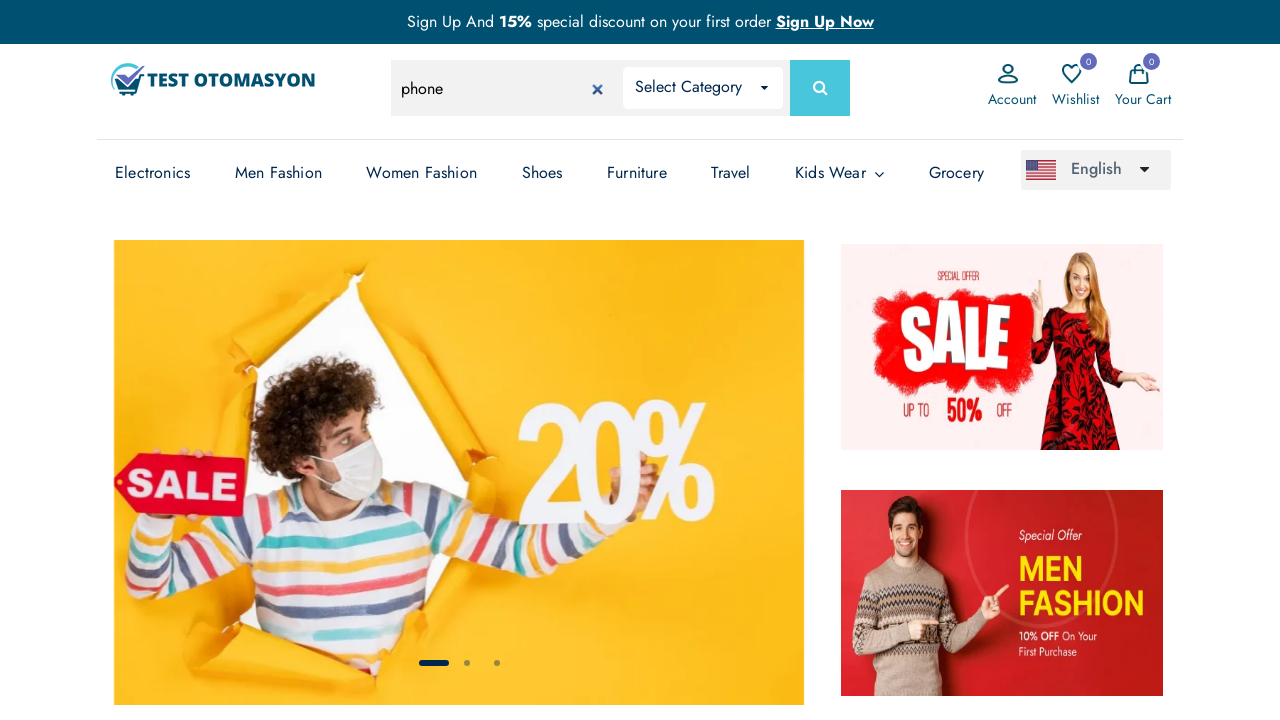

Pressed Enter to submit search on #global-search
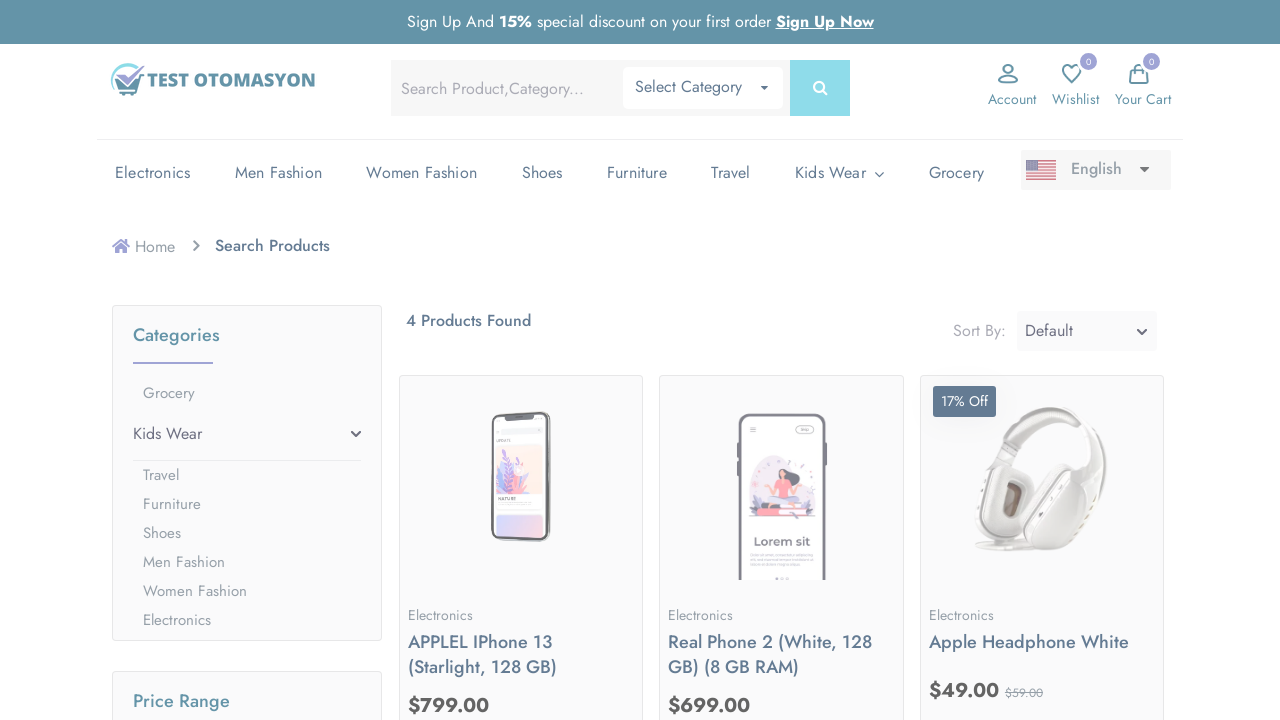

Search results loaded - product count text appeared
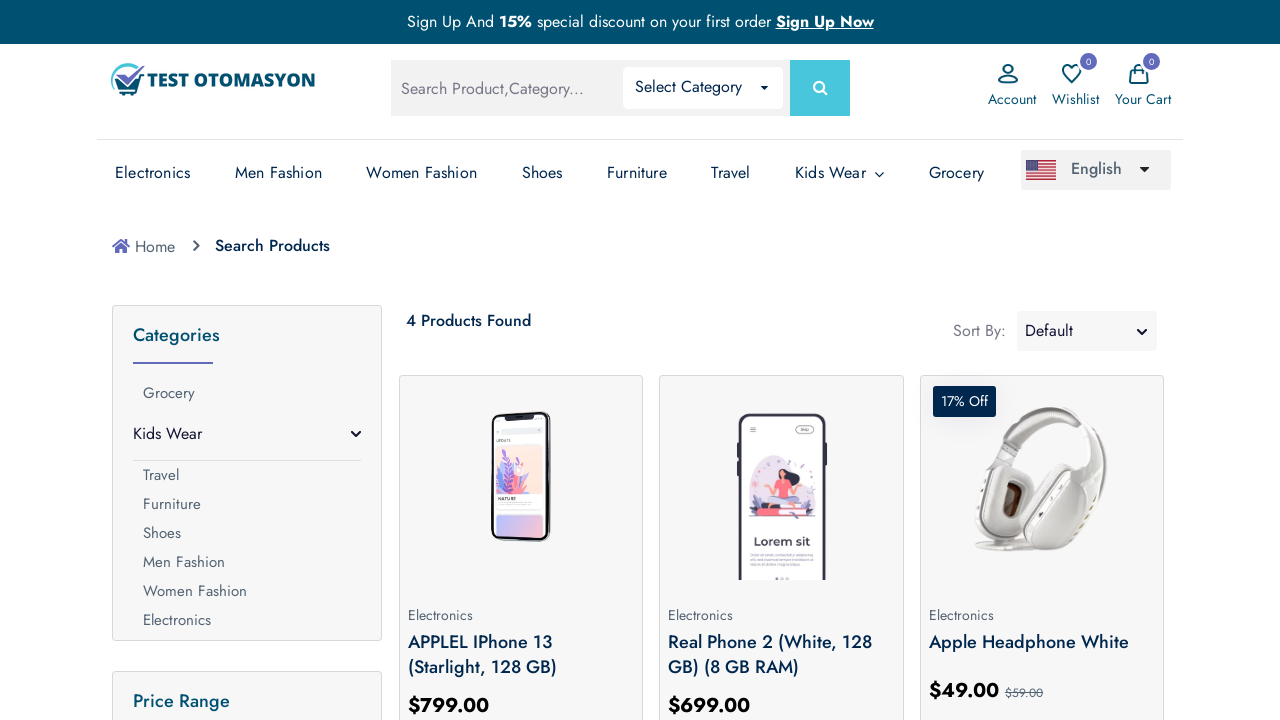

Retrieved product count text from search results
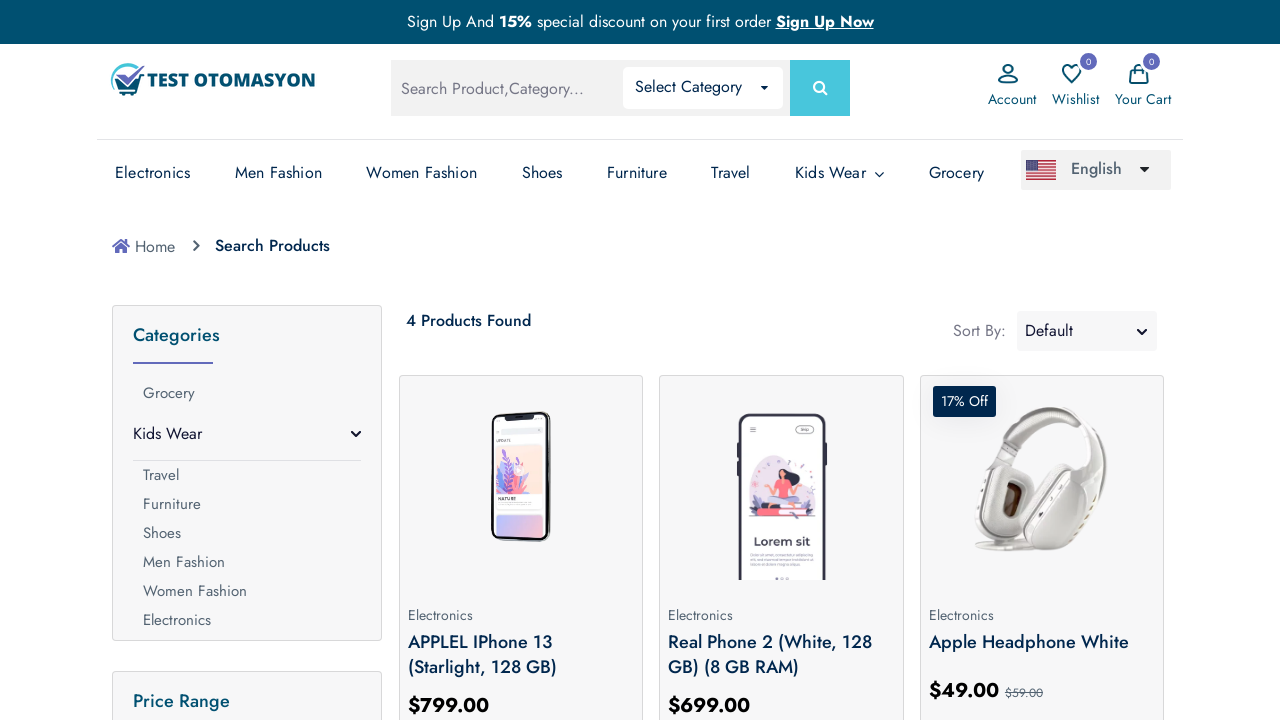

Verified that products were found in search results - assertion passed
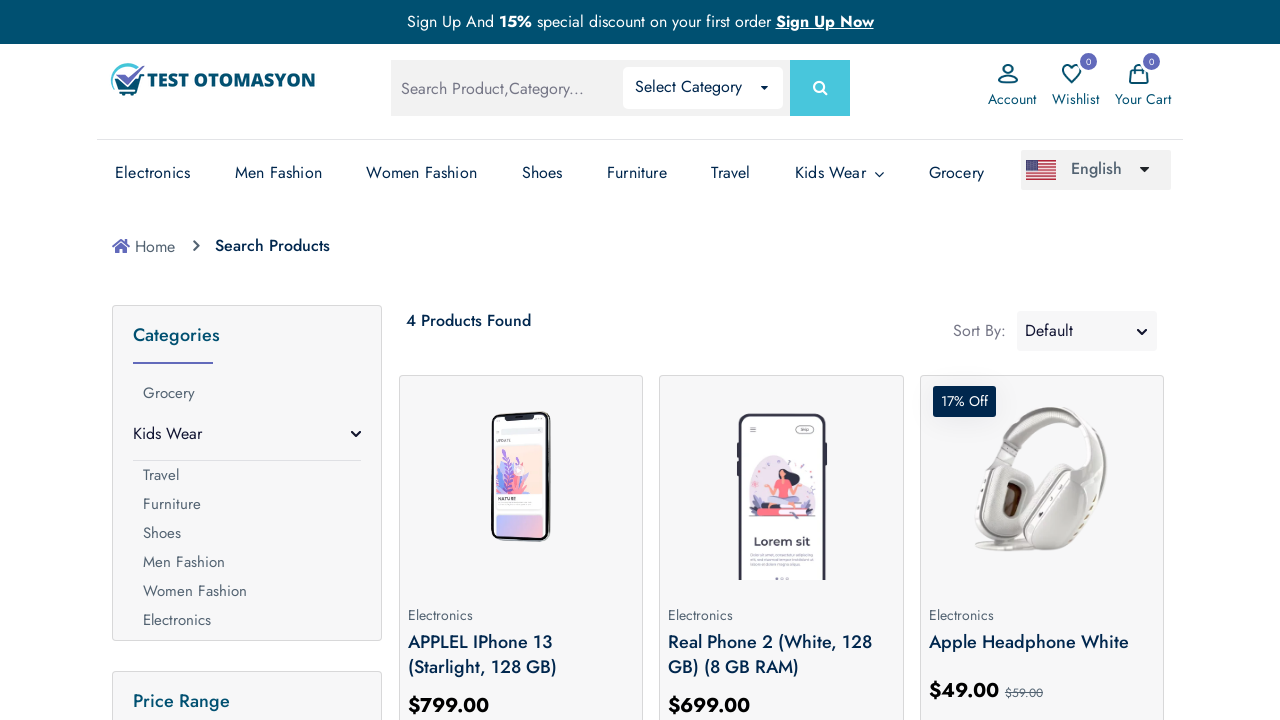

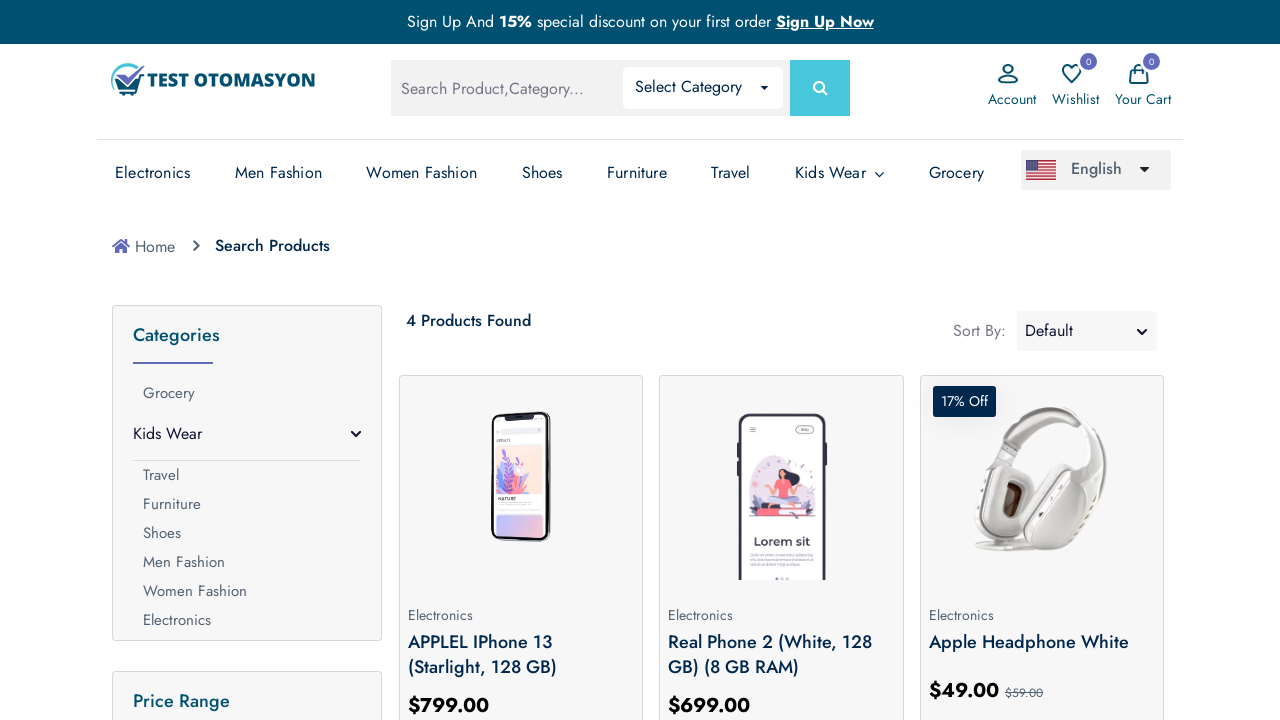